Tests the text input functionality by entering text into an input field, clicking a button, and verifying the button text updates to match the entered text.

Starting URL: http://uitestingplayground.com/textinput

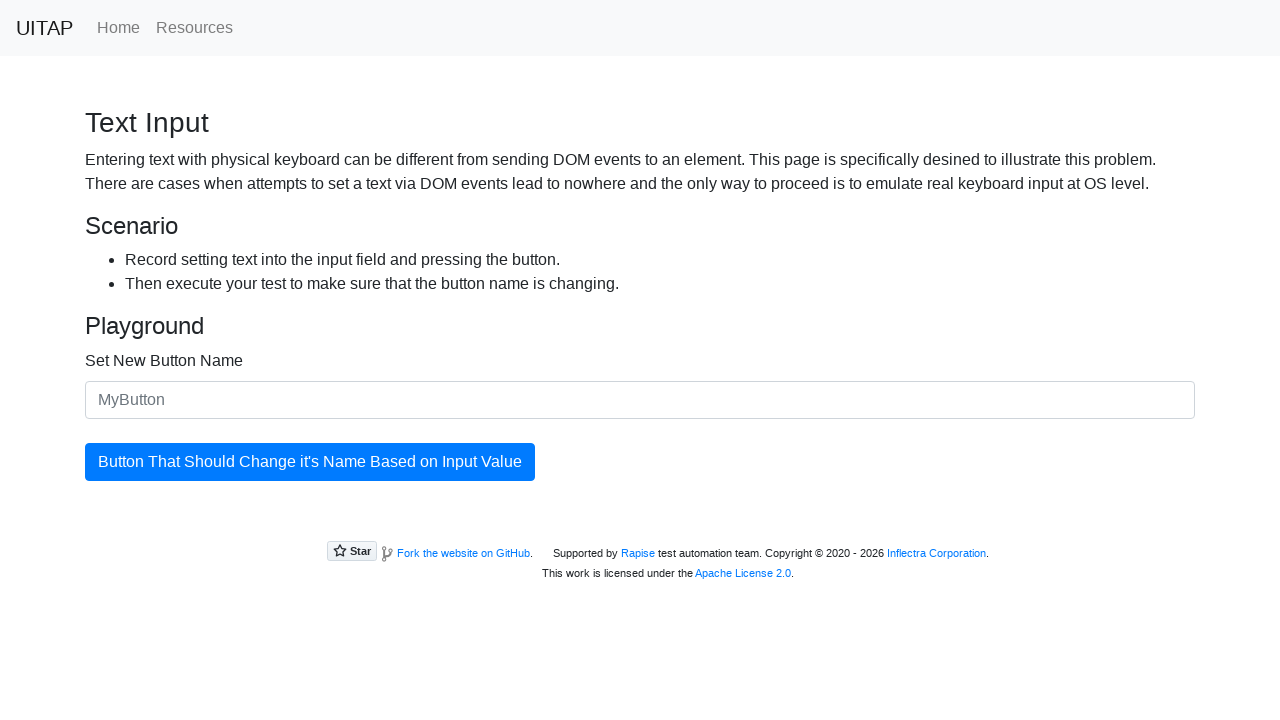

Entered 'SkyPro' into the text input field on #newButtonName
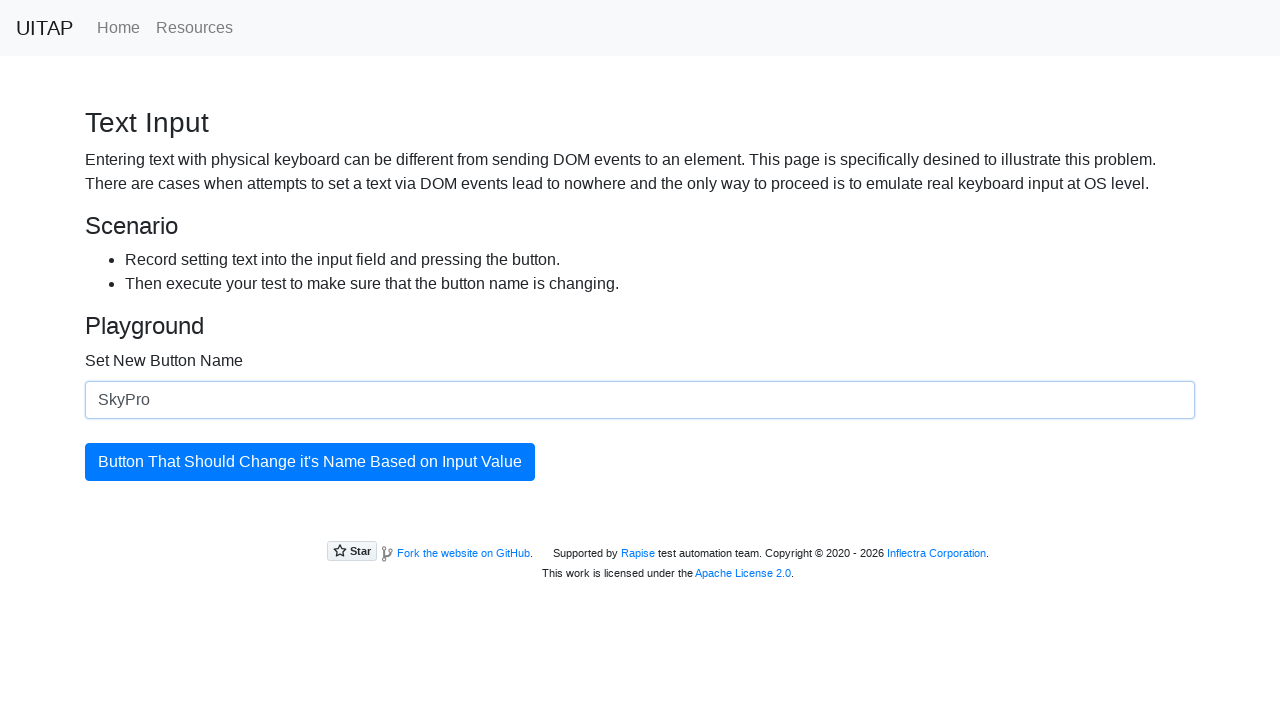

Clicked the blue button to update it with entered text at (310, 462) on #updatingButton
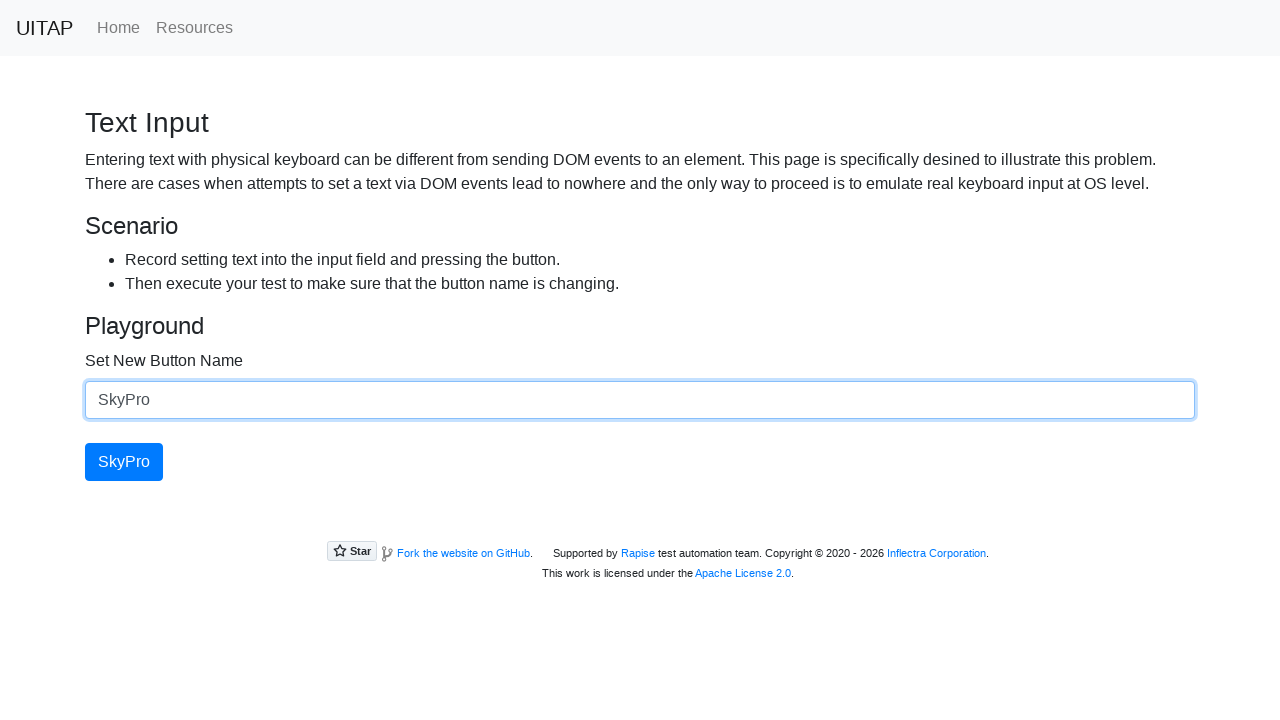

Button text updated to 'SkyPro' and button is visible
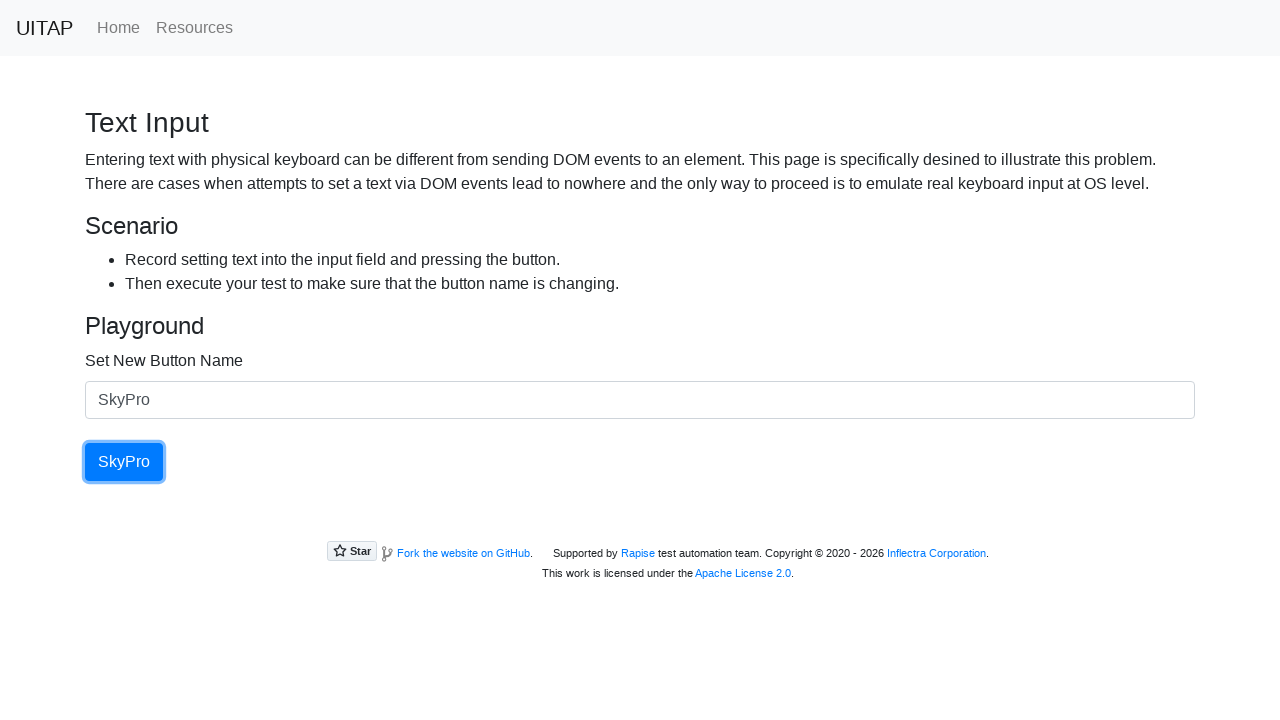

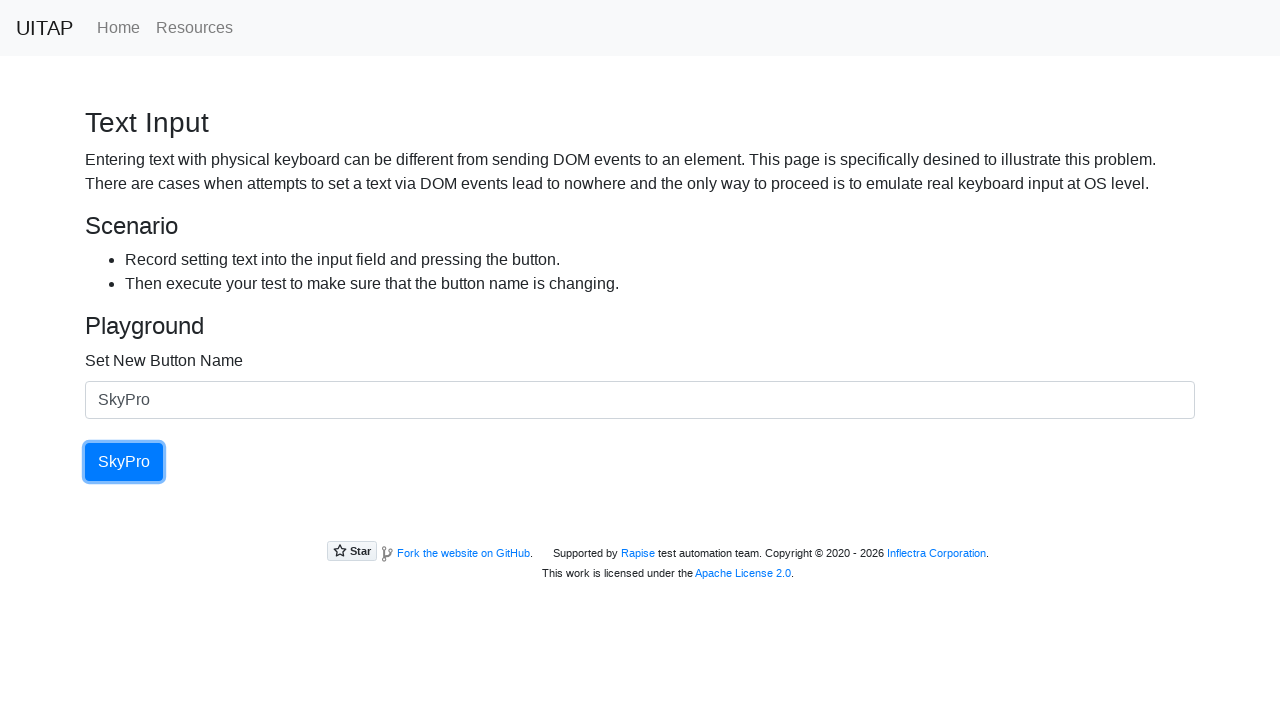